Tests text area functionality by clicking on a text area, entering text, and verifying the text was added. Also verifies the page title matches expected value.

Starting URL: https://omayo.blogspot.com/

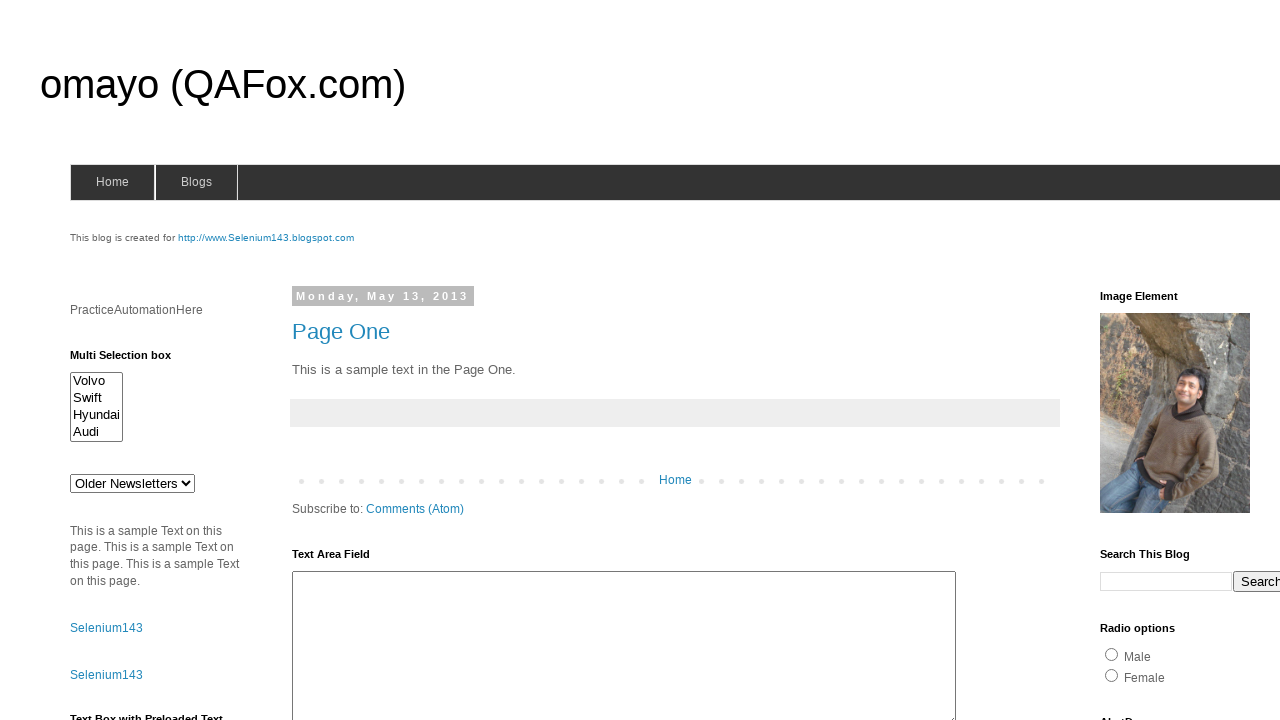

Waited for text area #ta1 to be visible
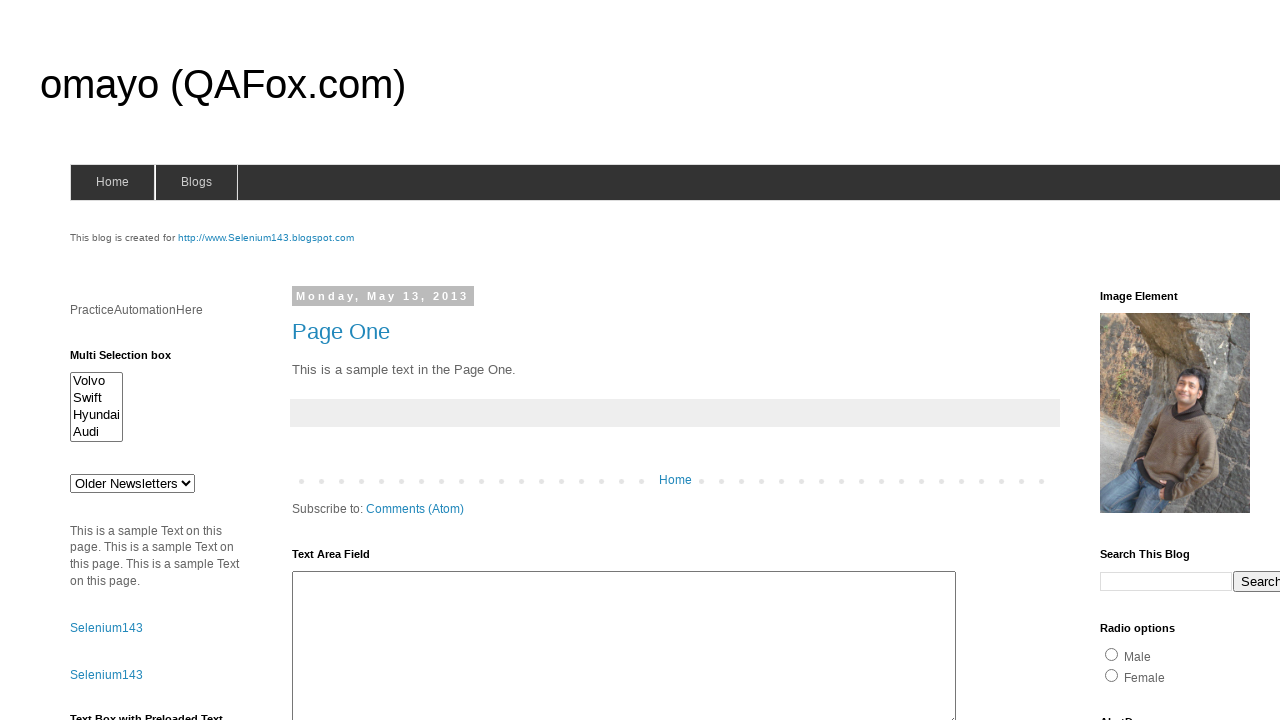

Clicked on text area #ta1 to focus at (624, 643) on #ta1
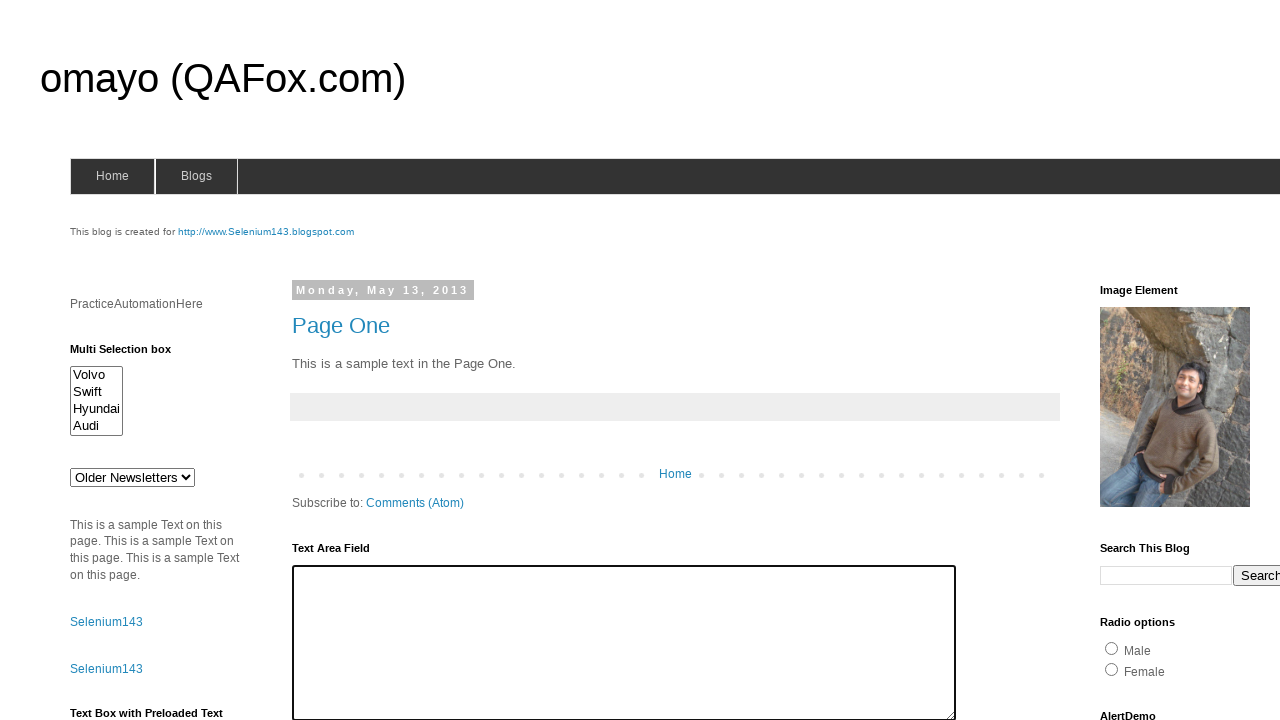

Filled text area with 'I love web pages!' on #ta1
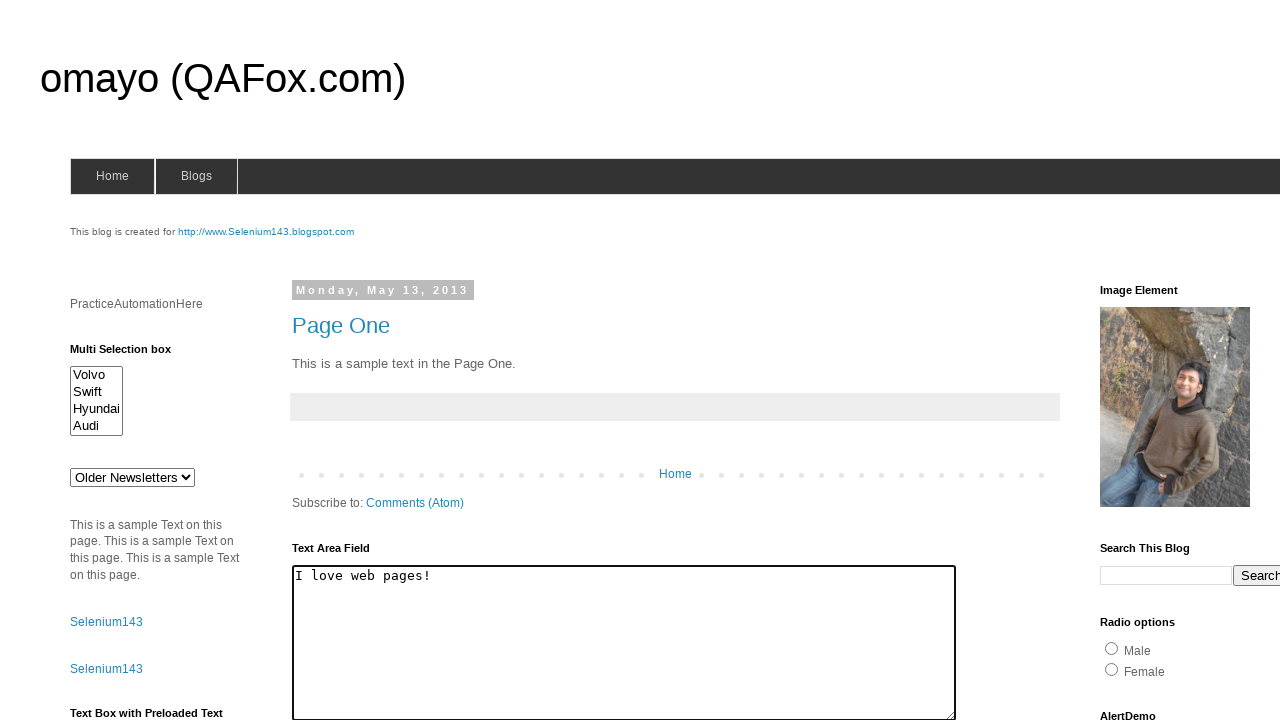

Verified text area contains 'I love web pages!'
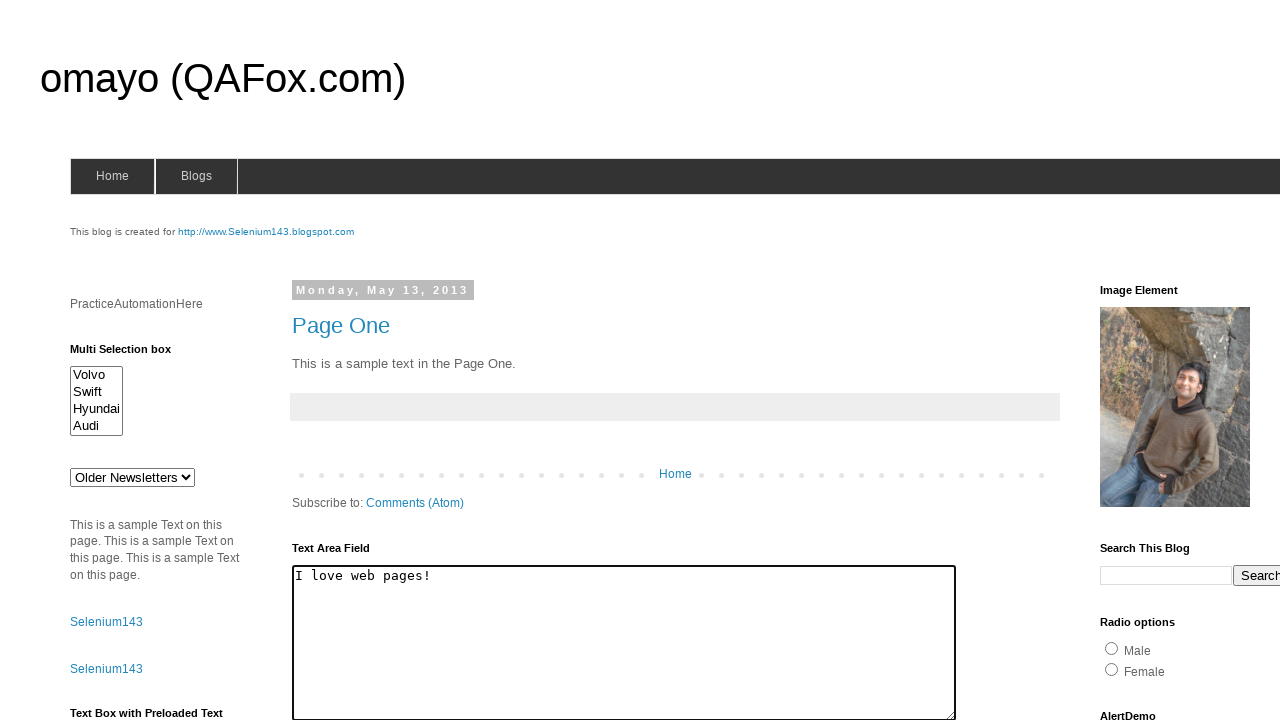

Verified page title is 'omayo (QAFox.com)'
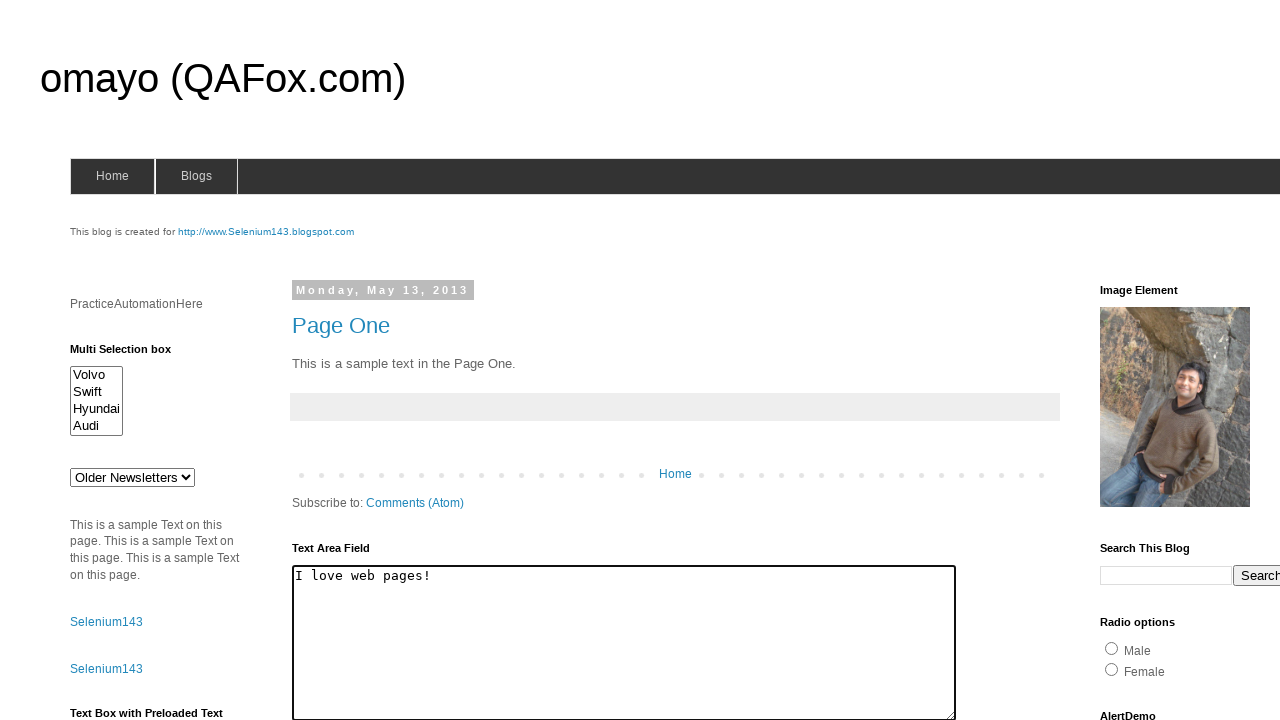

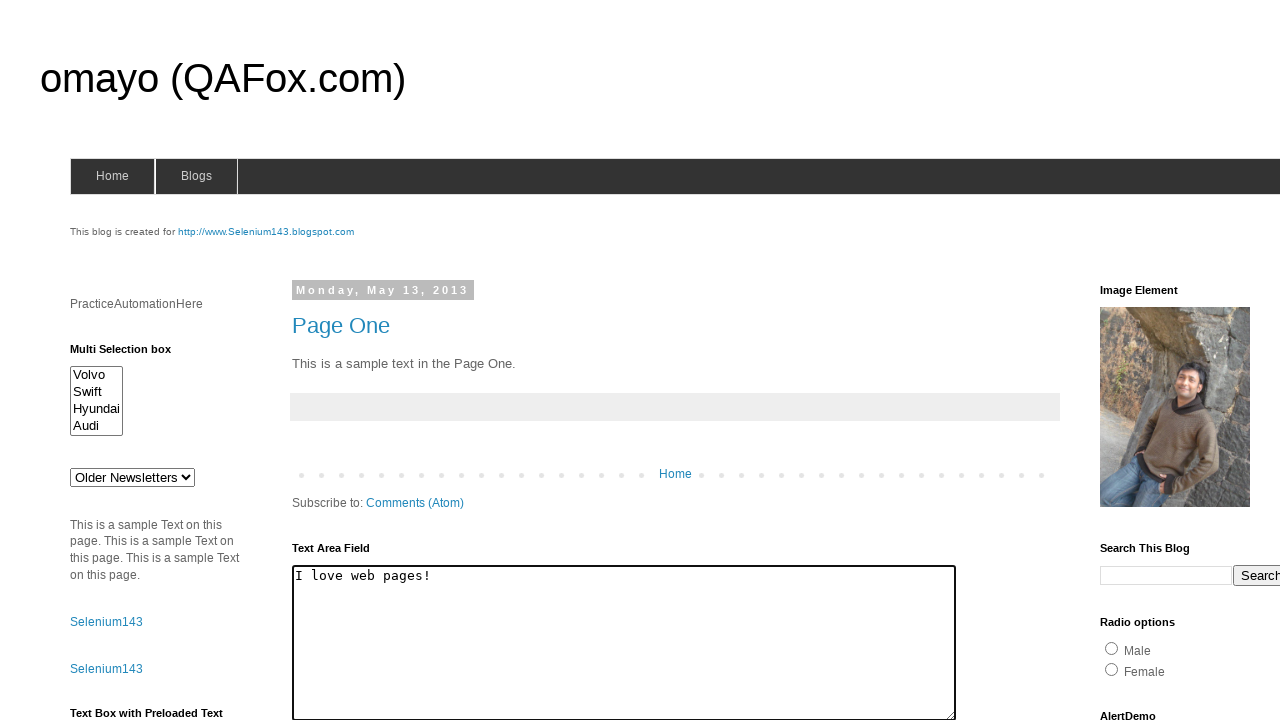